Tests finding elements by tag name on a basics page by locating the first input field and typing text into it

Starting URL: https://testeroprogramowania.github.io/selenium/basics.html

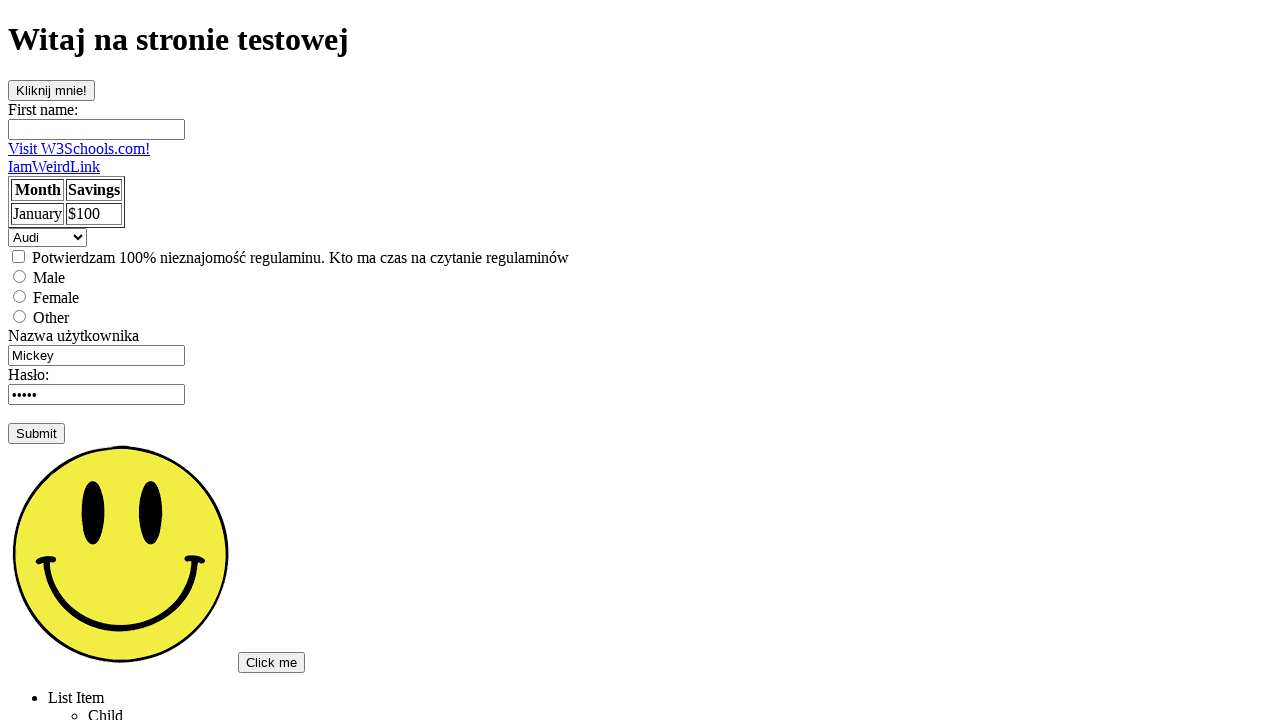

Navigated to basics page
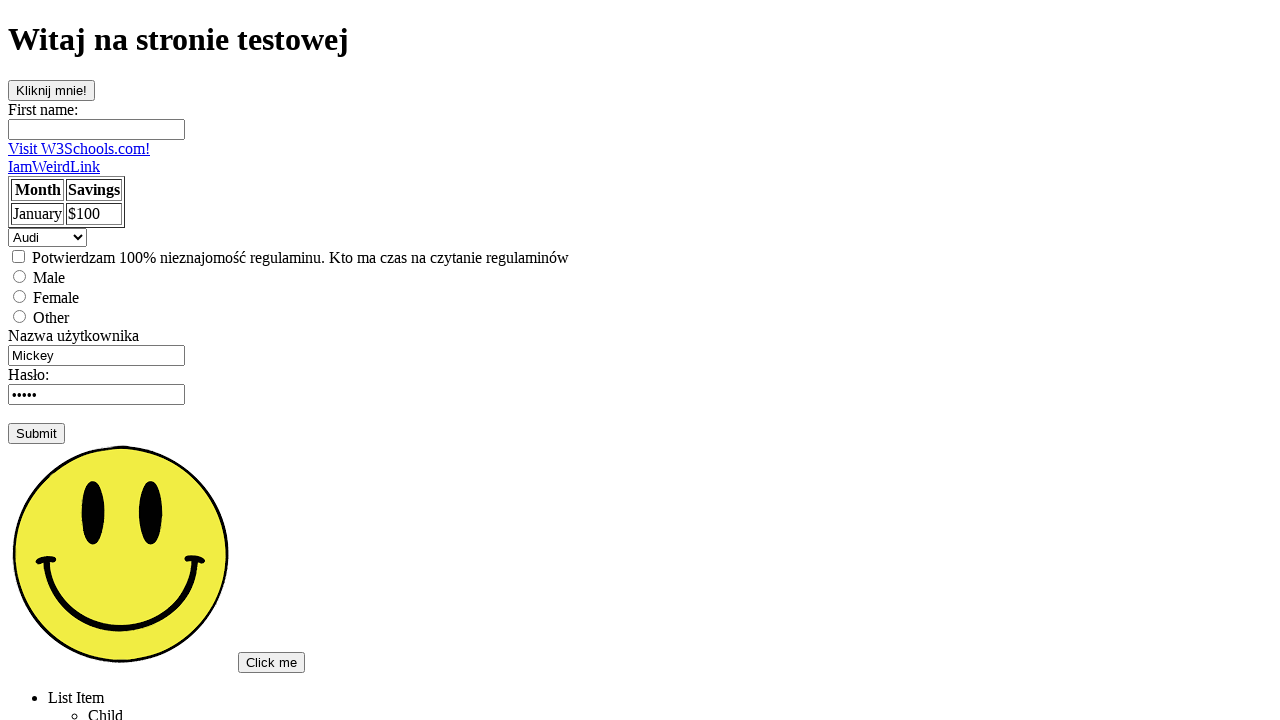

Located first input field by tag name and typed 'Pierwszy input' on input >> nth=0
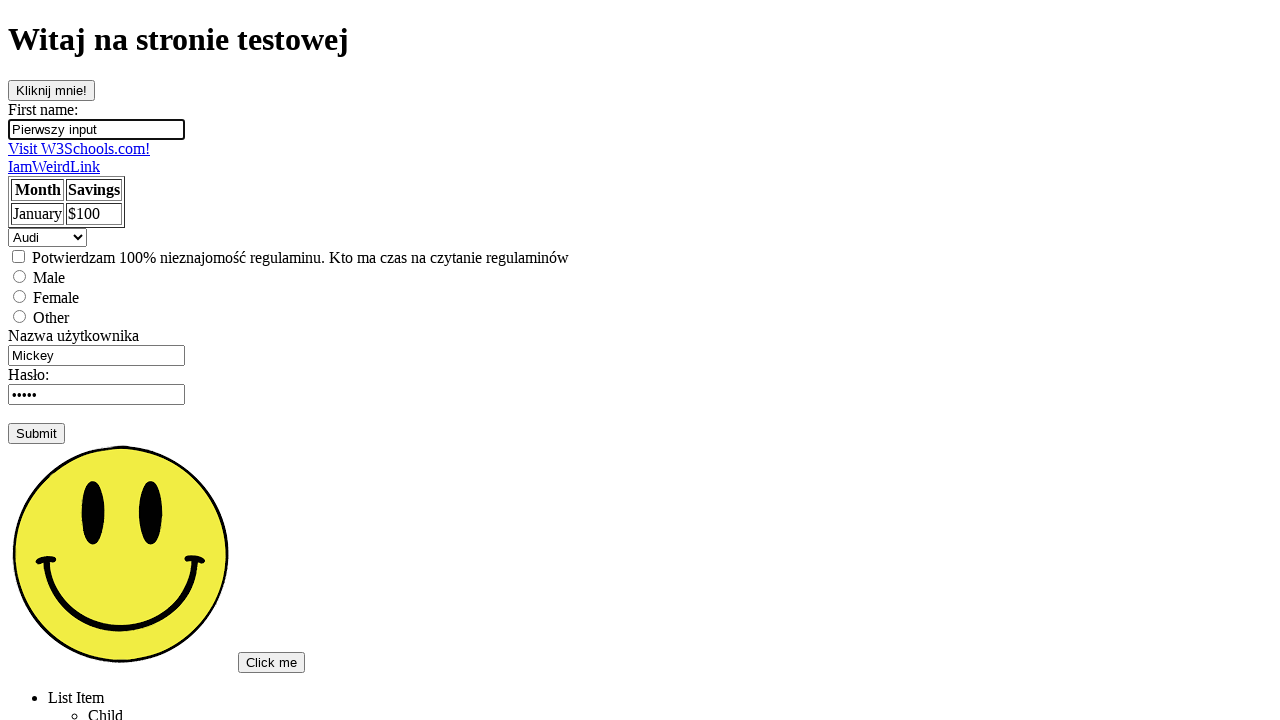

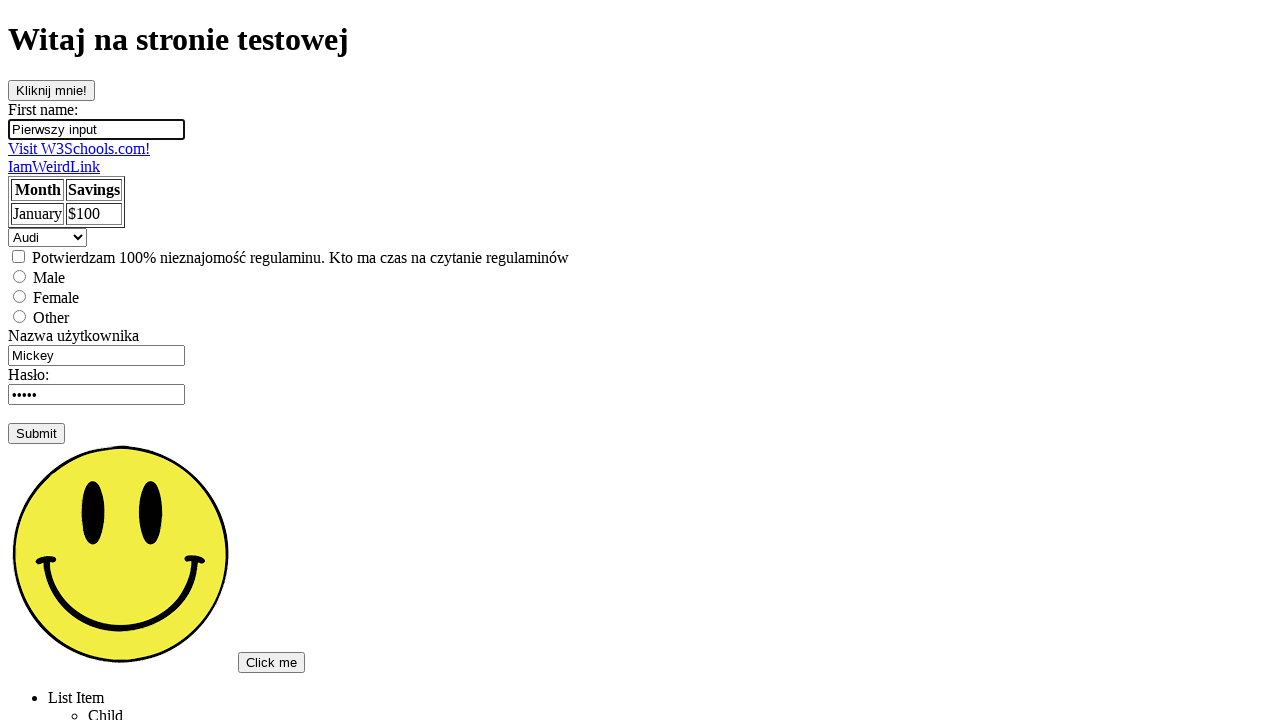